Tests modal dialog interactions by clicking buttons to open small and large modals and closing them.

Starting URL: https://demoqa.com/modal-dialogs

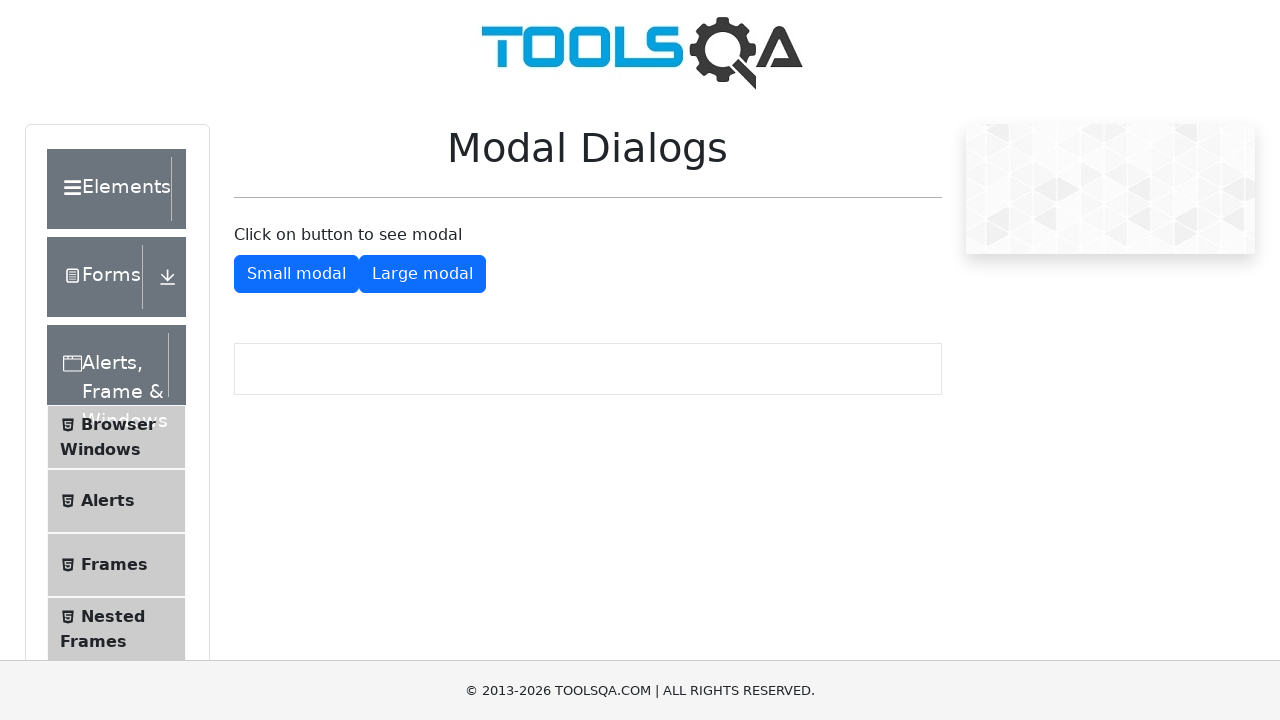

Scrolled down 350 pixels to view modal wrapper
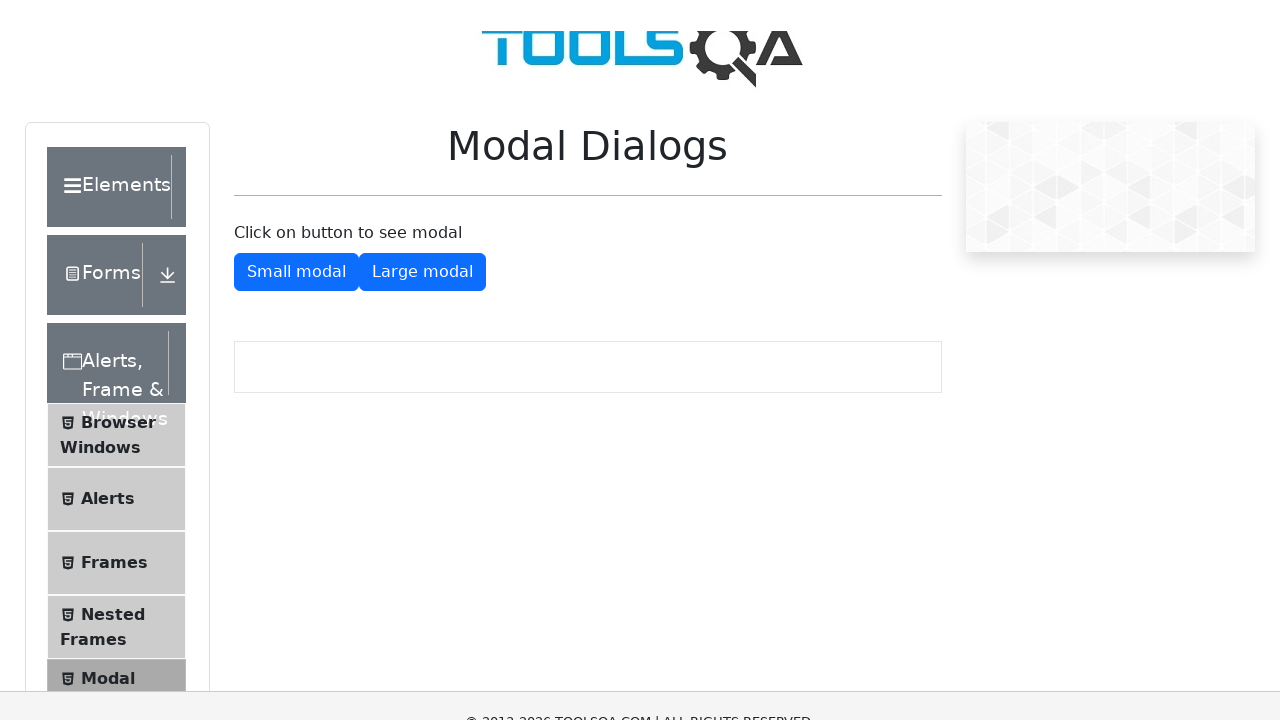

Modal wrapper element loaded
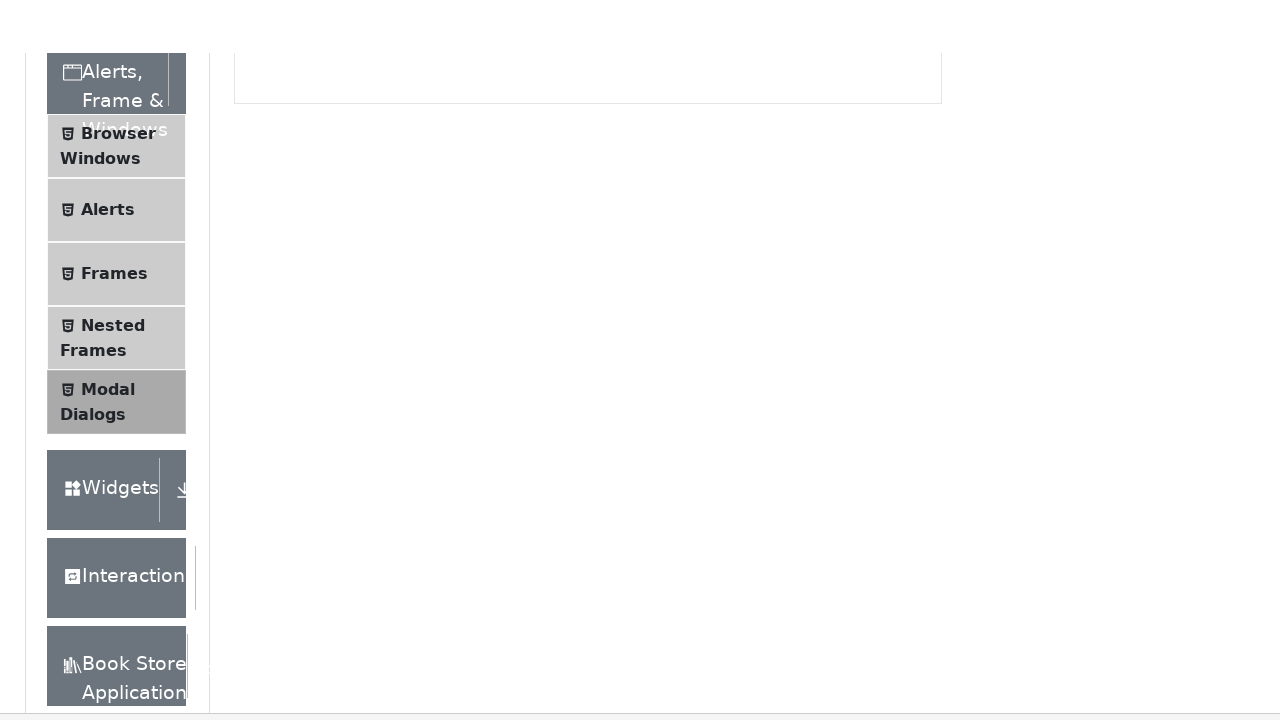

Clicked button to open small modal dialog at (296, 274) on xpath=//button[@id='showSmallModal']
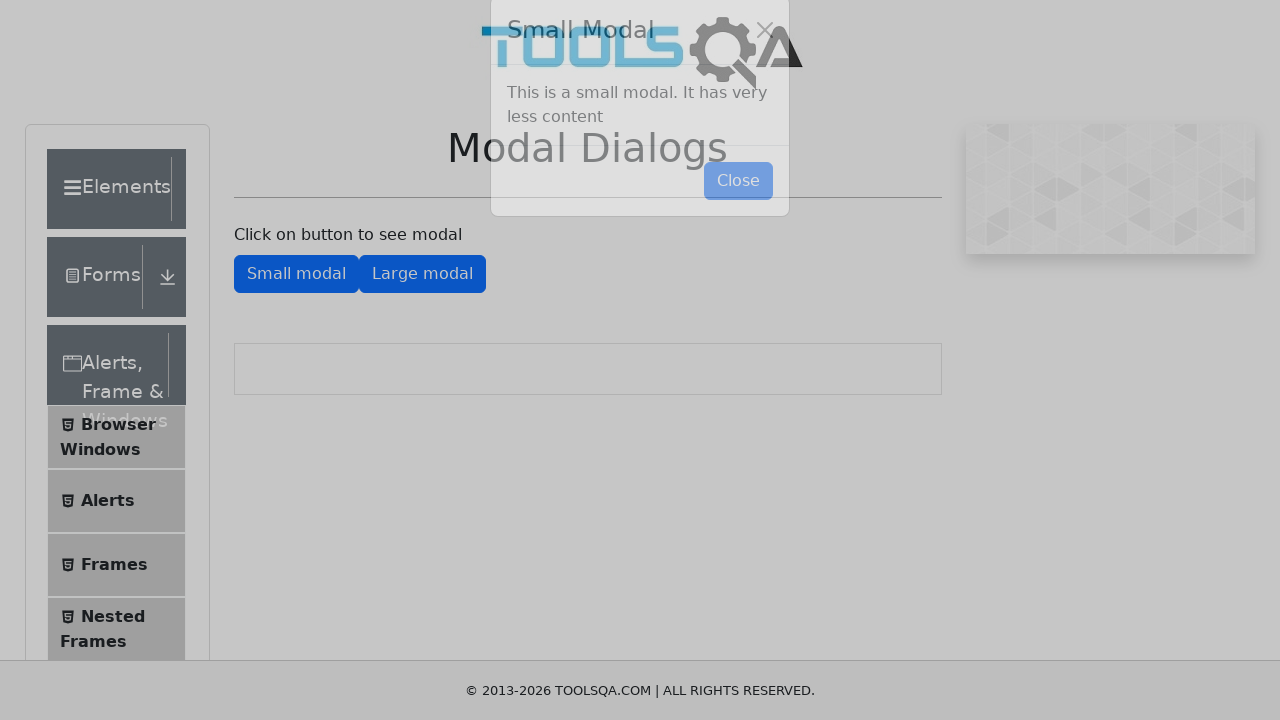

Small modal dialog appeared
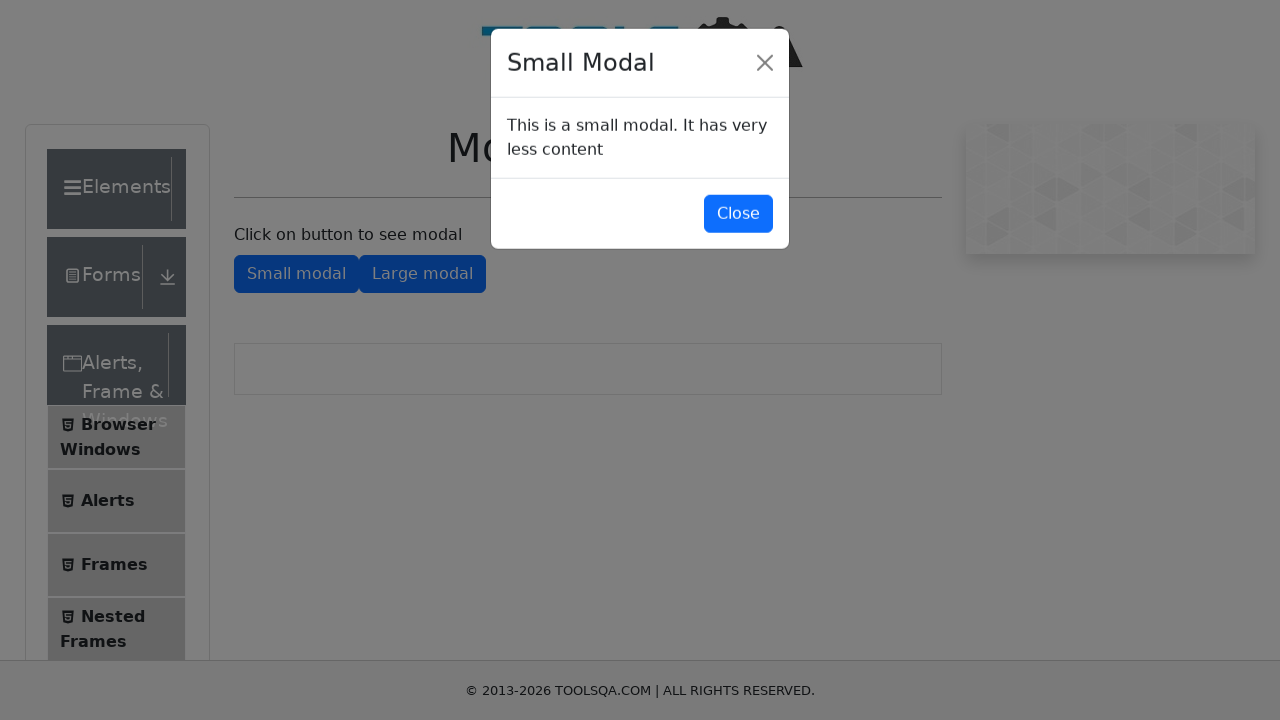

Clicked close button to dismiss small modal at (738, 214) on xpath=//*[@id='closeSmallModal']
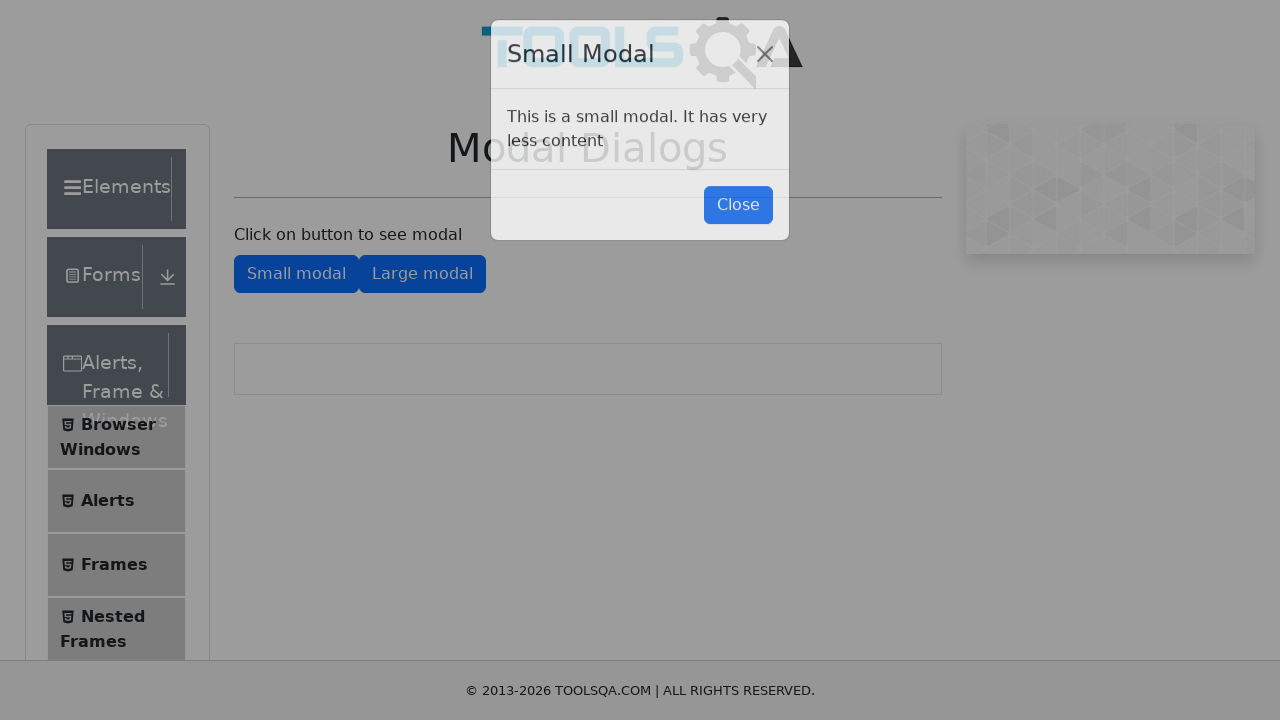

Waited for small modal to fully close
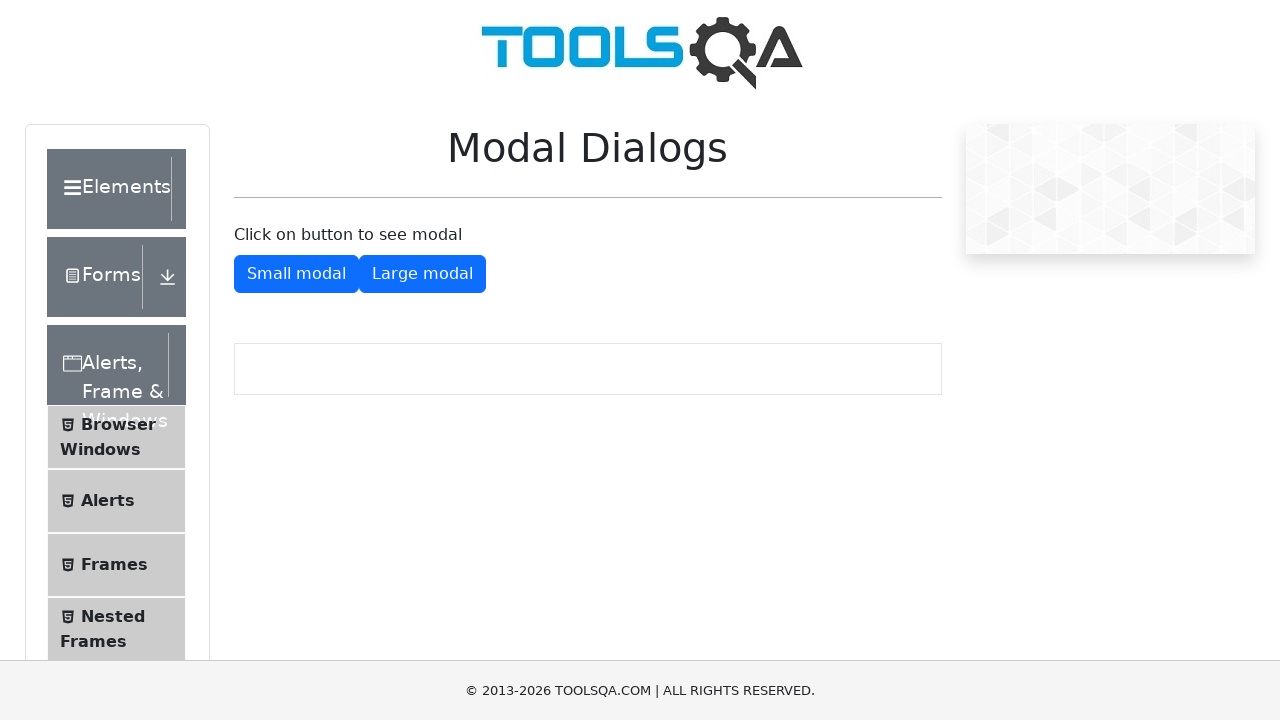

Clicked button to open large modal dialog at (422, 274) on xpath=//*[@id='showLargeModal']
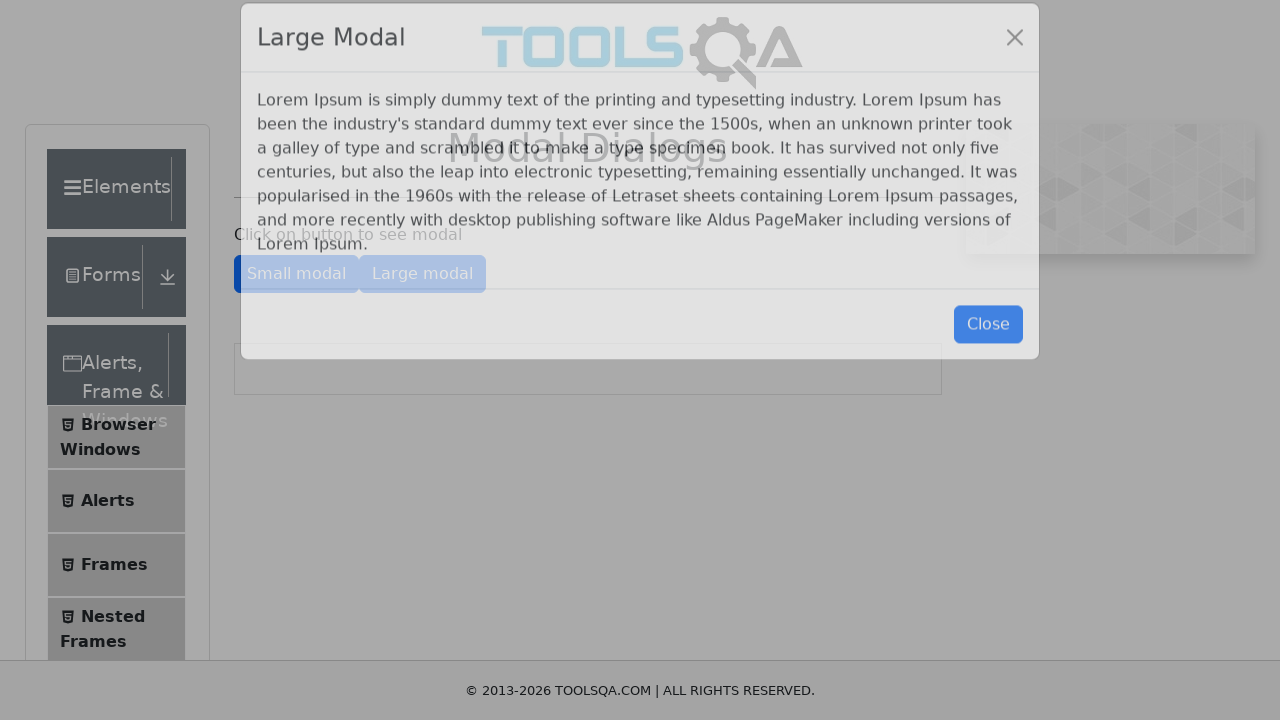

Large modal dialog appeared
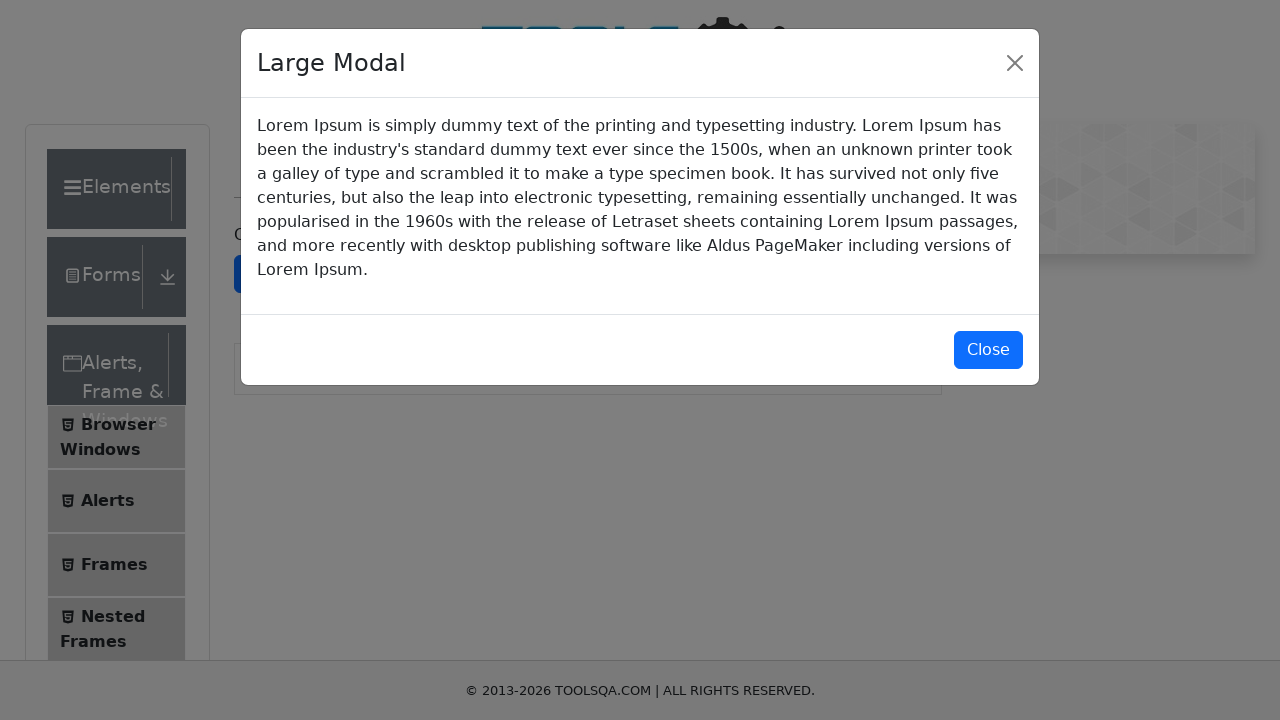

Clicked close button to dismiss large modal at (988, 350) on xpath=//*[@id='closeLargeModal']
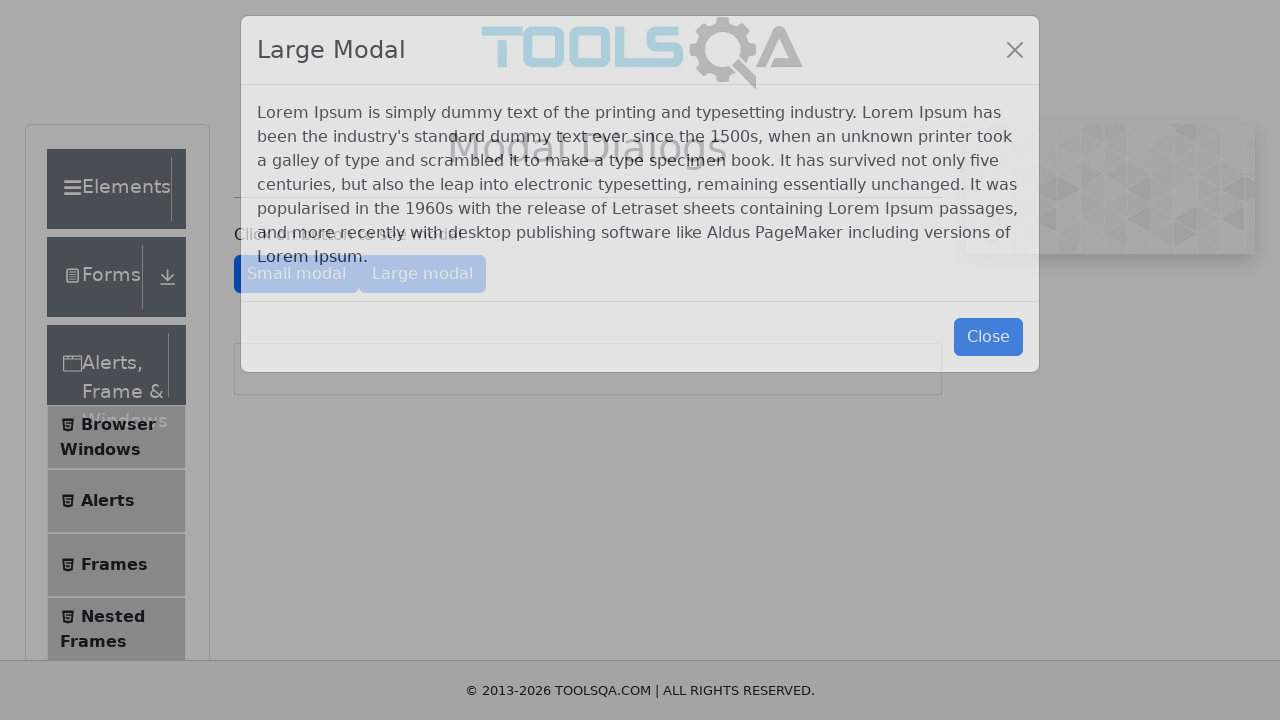

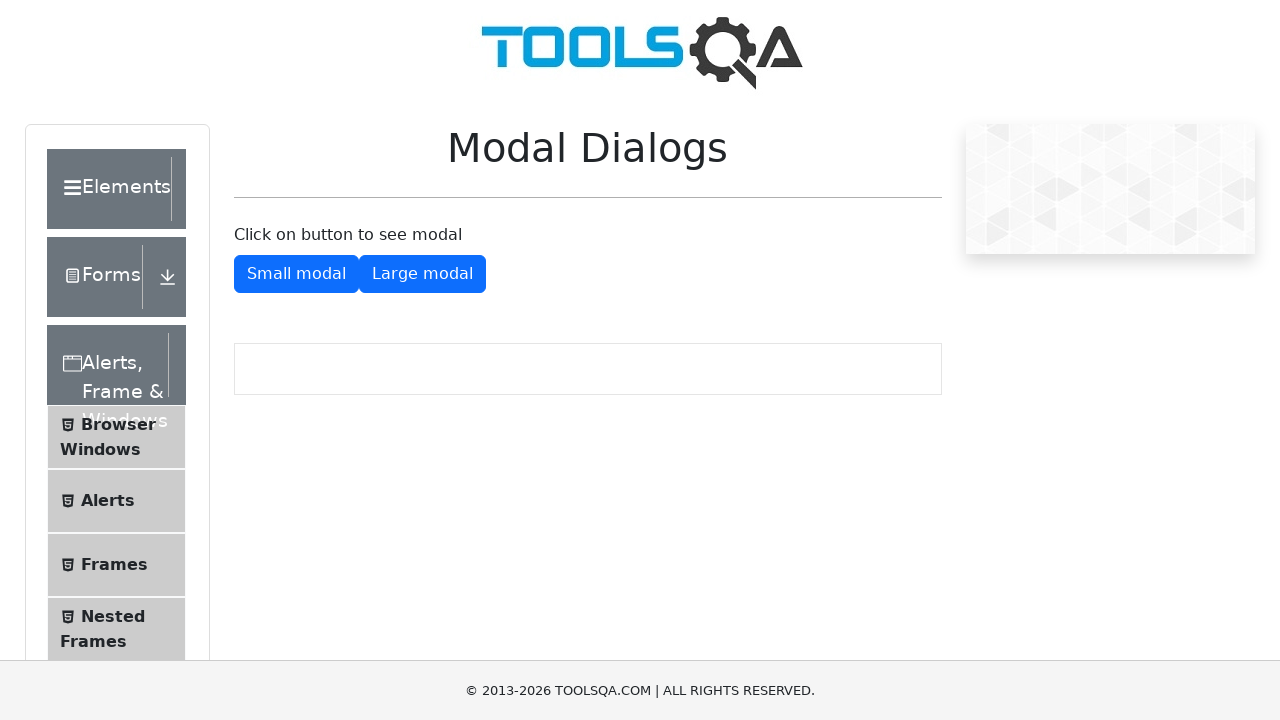